Tests adding a new todo item to a todo application by entering text and verifying it appears in the list

Starting URL: https://lambdatest.github.io/sample-todo-app/

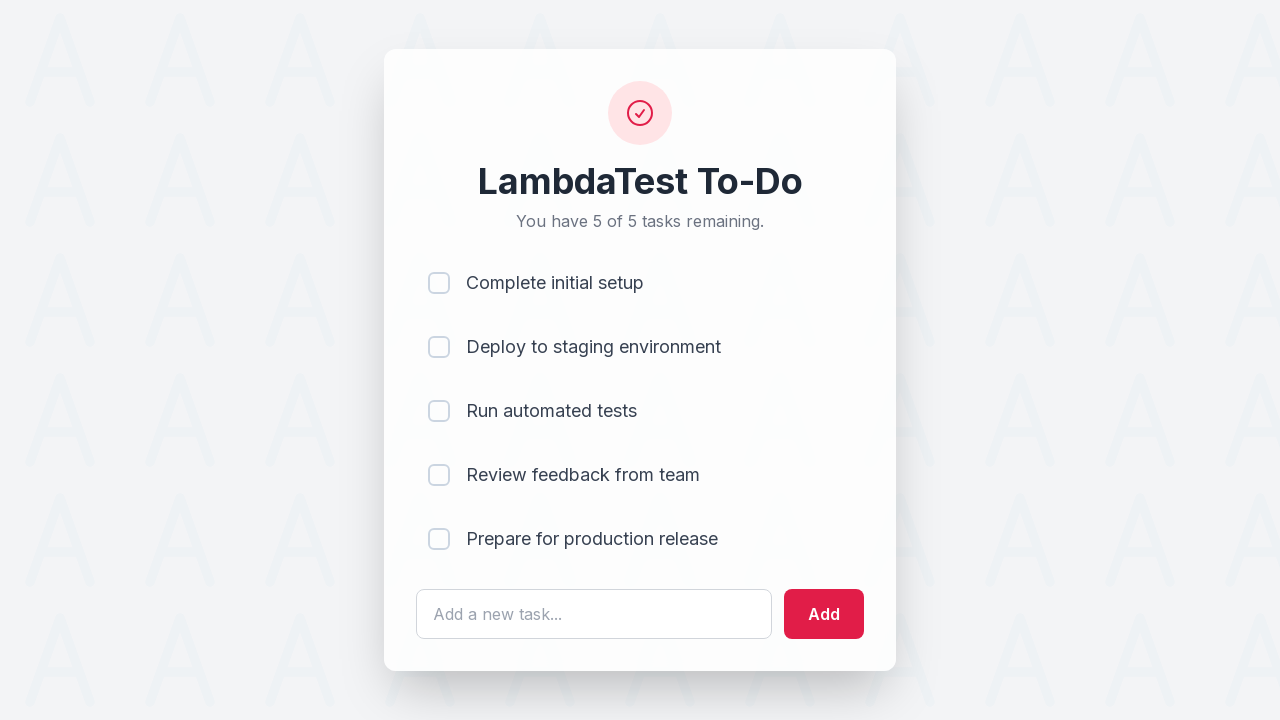

Filled todo input field with 'Learn Selenium' on #sampletodotext
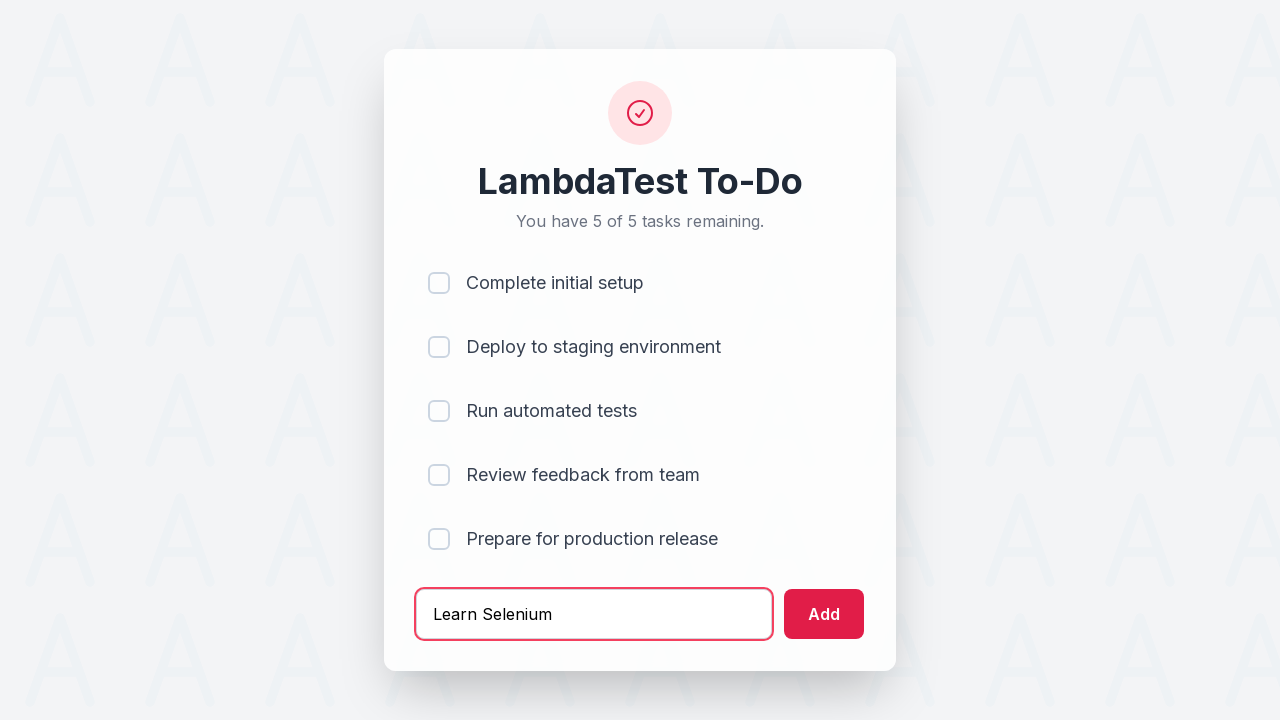

Pressed Enter key to submit the todo item on #sampletodotext
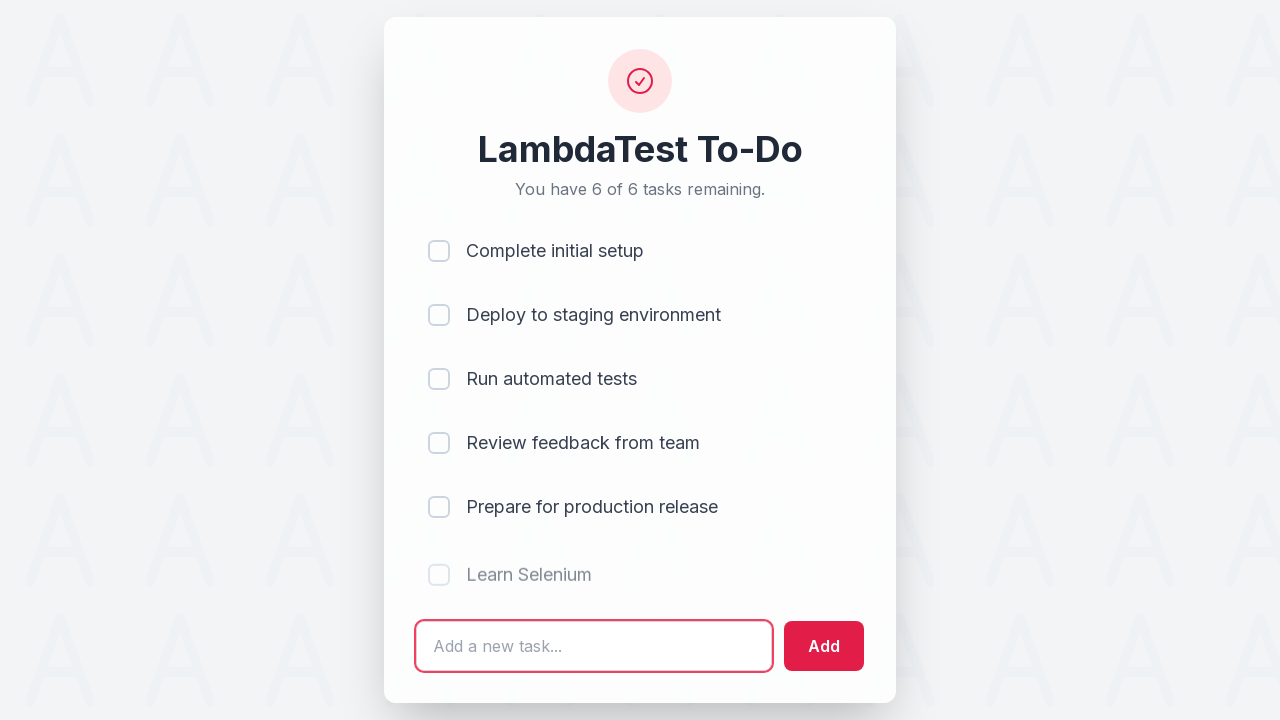

New todo item appeared in the list
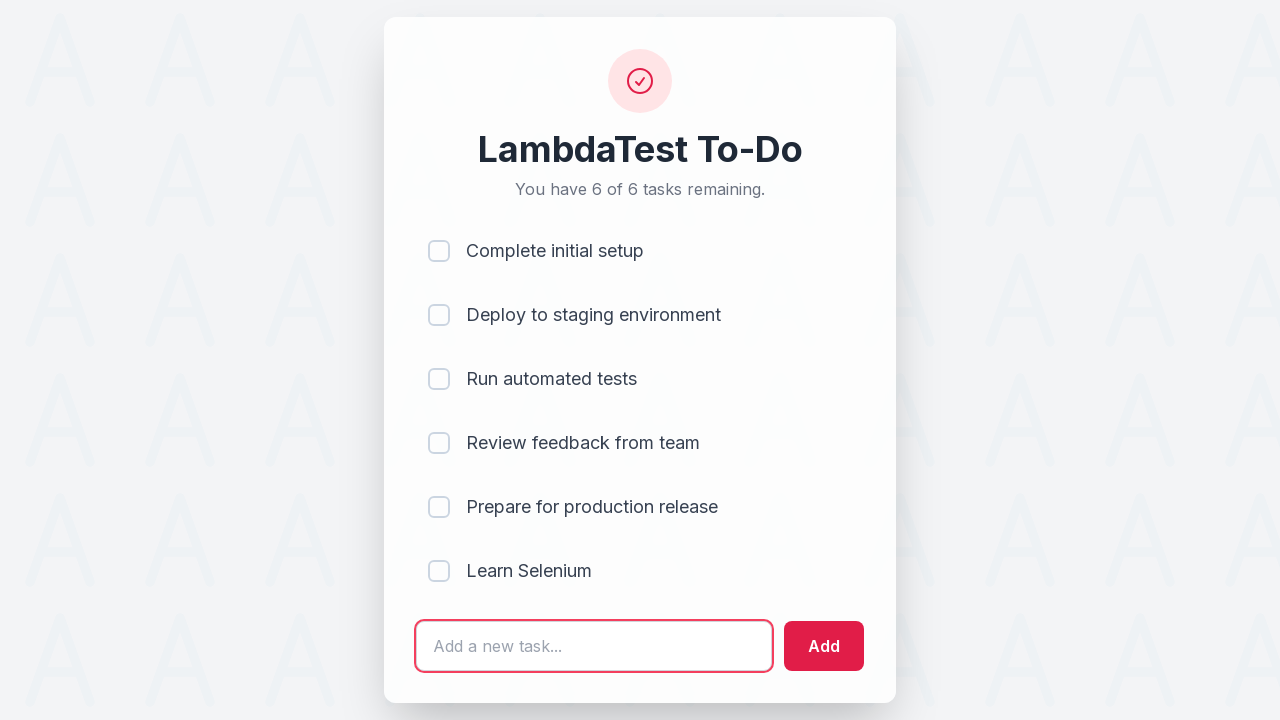

Located the last todo item in the list
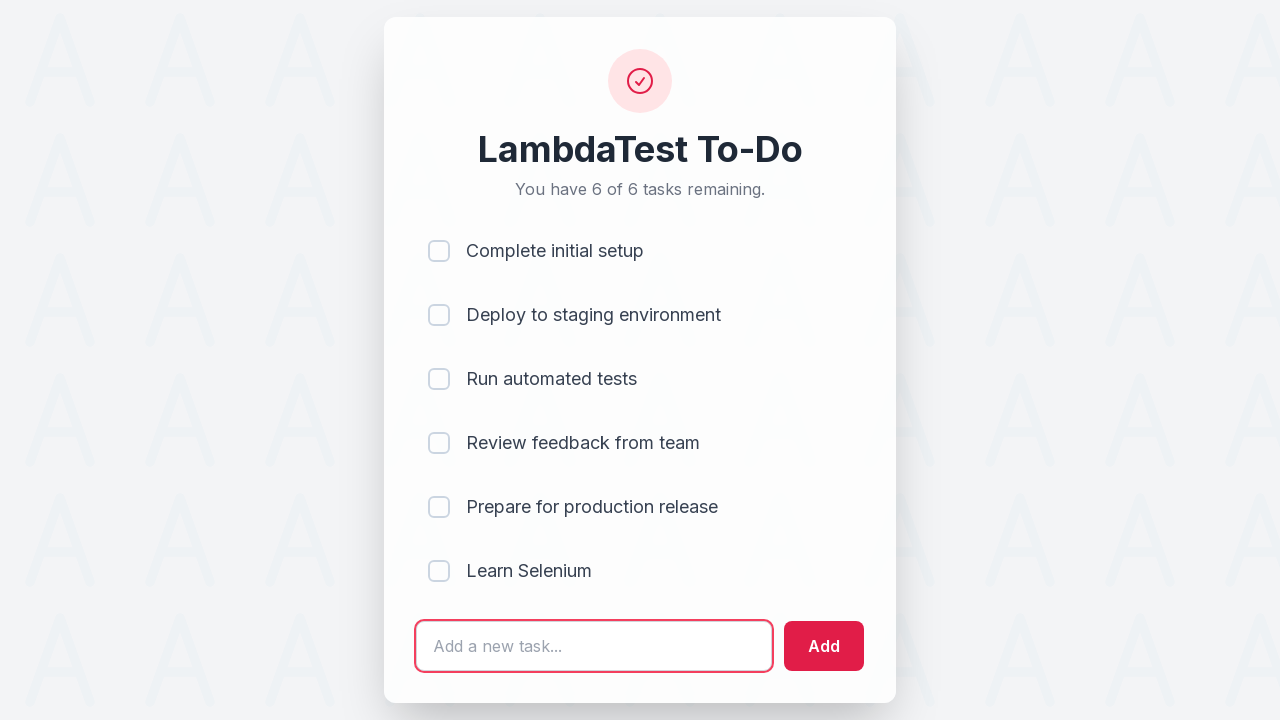

Verified that 'Learn Selenium' appears in the last todo item
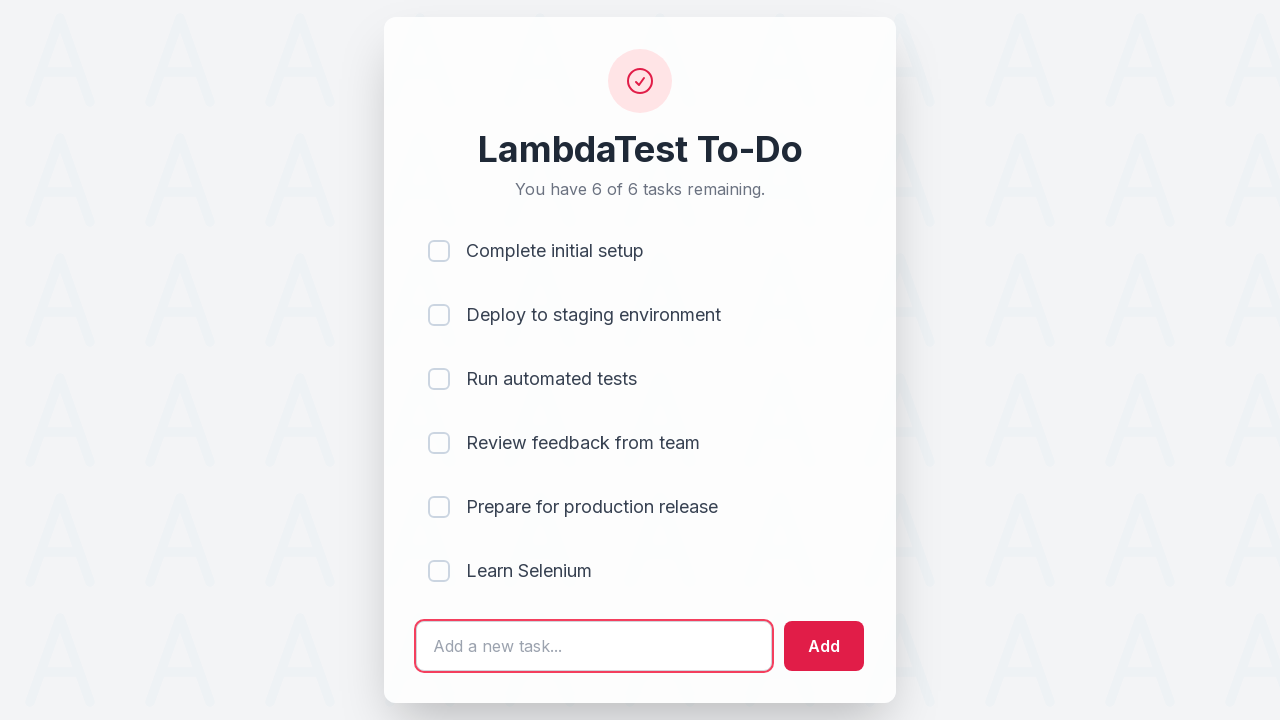

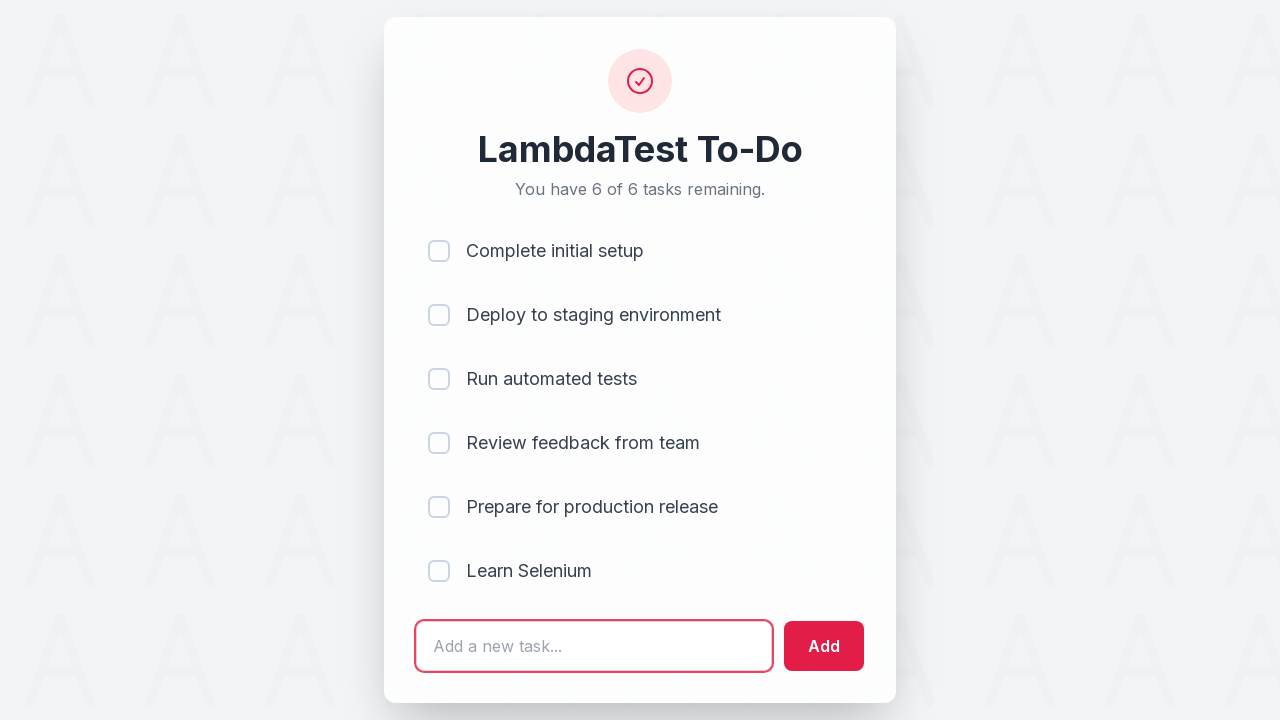